Tests a web form by filling a text input field with test data, submitting the form via button click, and verifying the success message is displayed.

Starting URL: https://www.selenium.dev/selenium/web/web-form.html

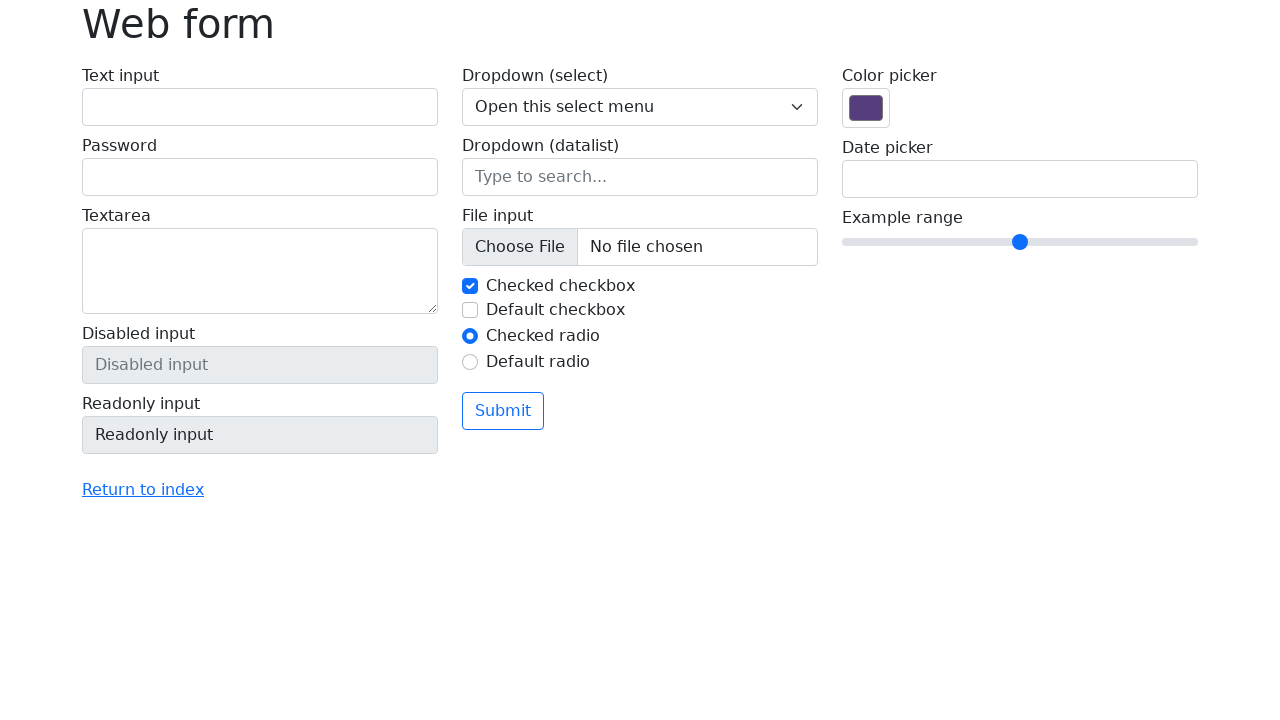

Verified page title is 'Web form'
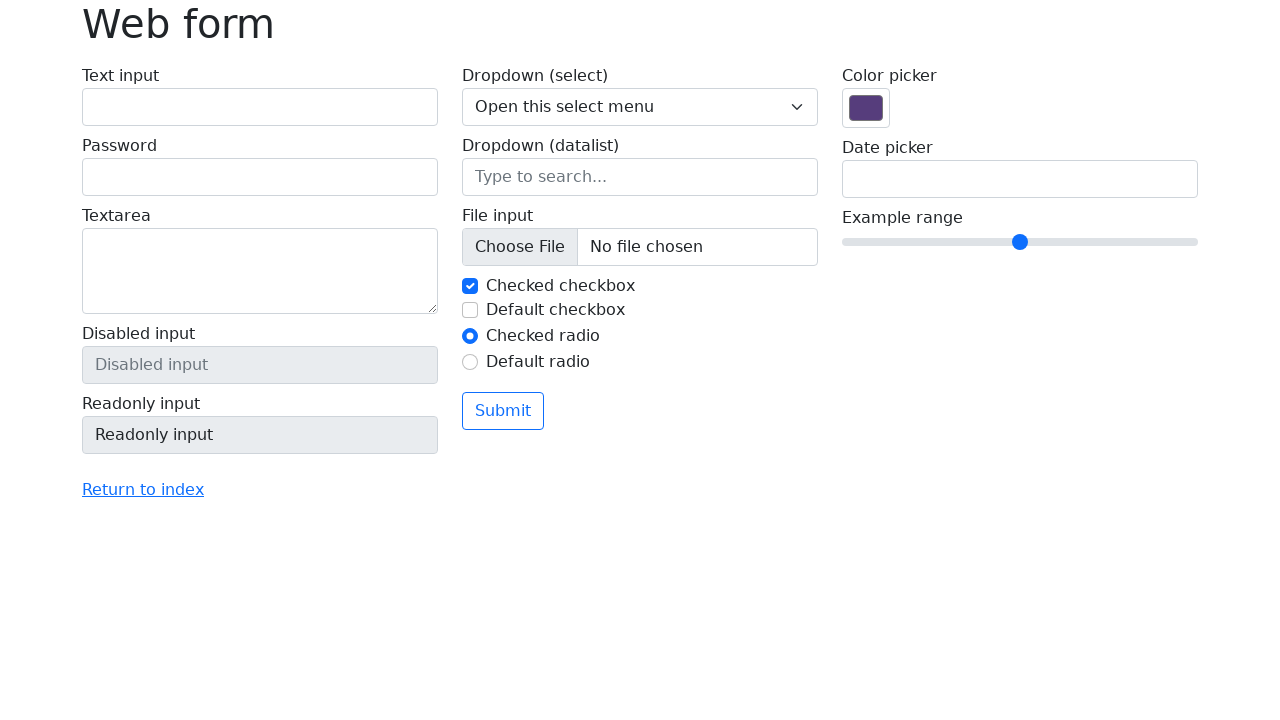

Filled text input field with 'Selenium test!' on input[name='my-text']
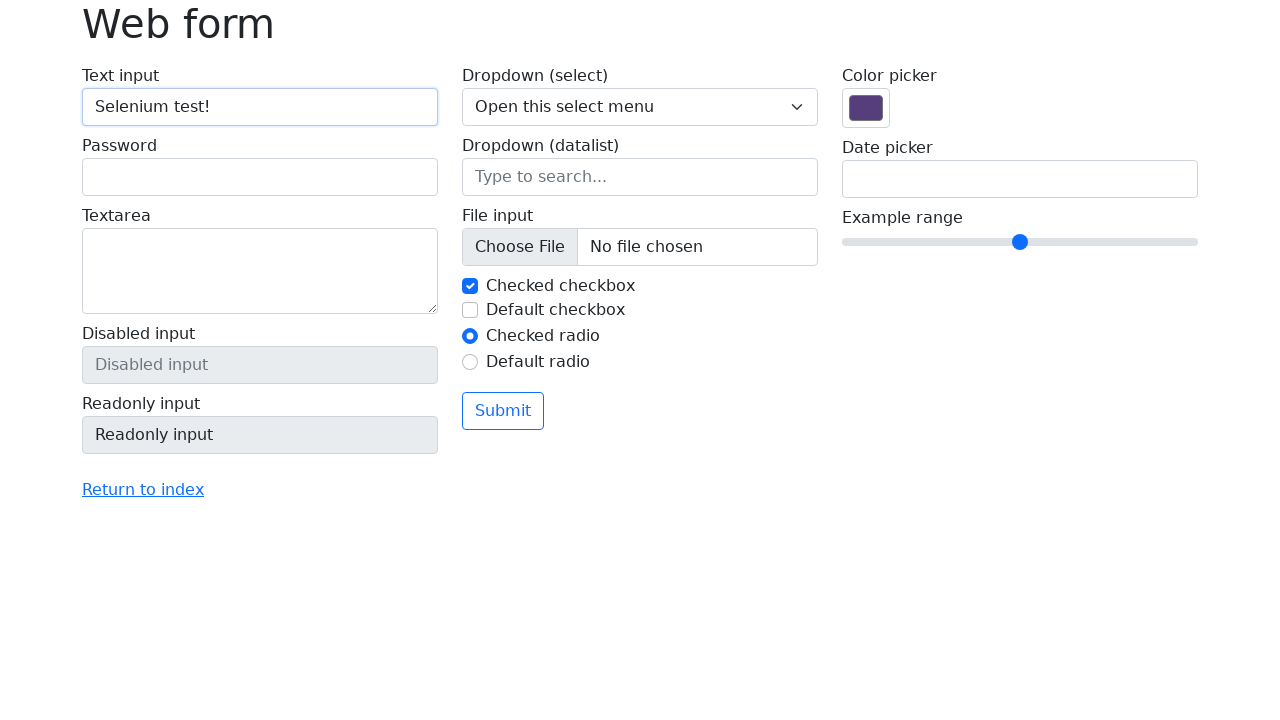

Clicked the submit button at (503, 411) on button
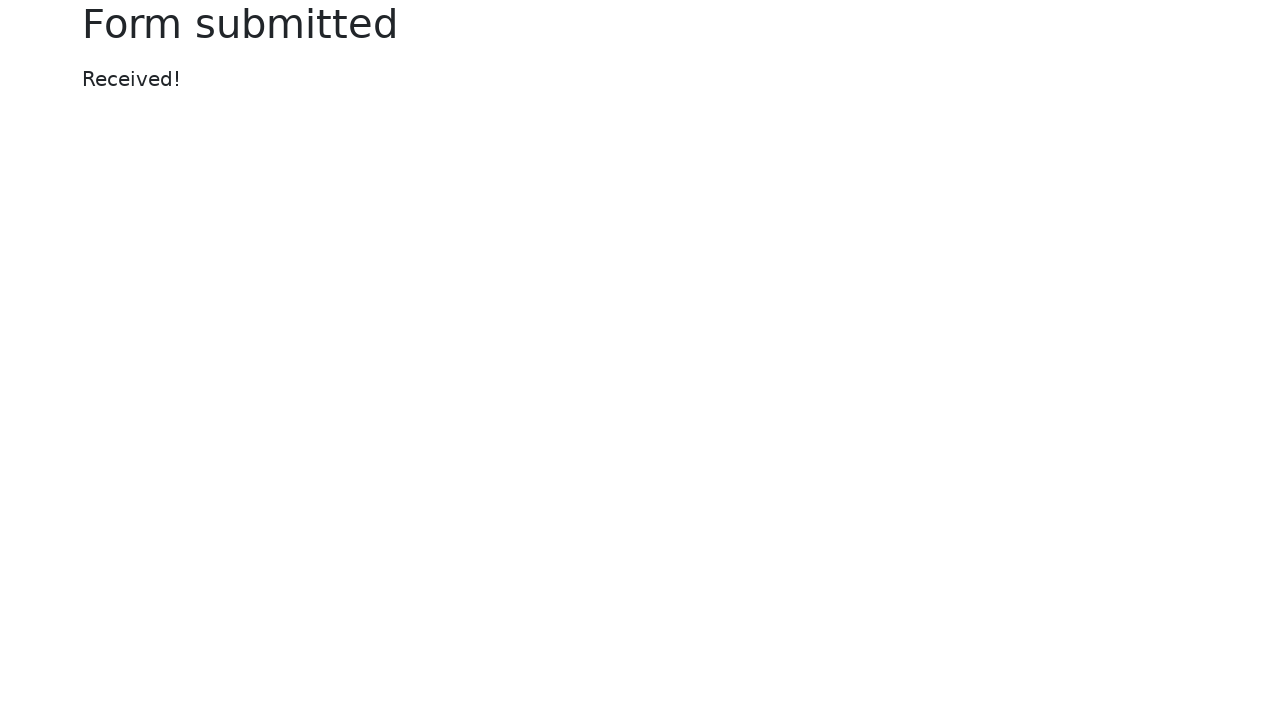

Success message element loaded
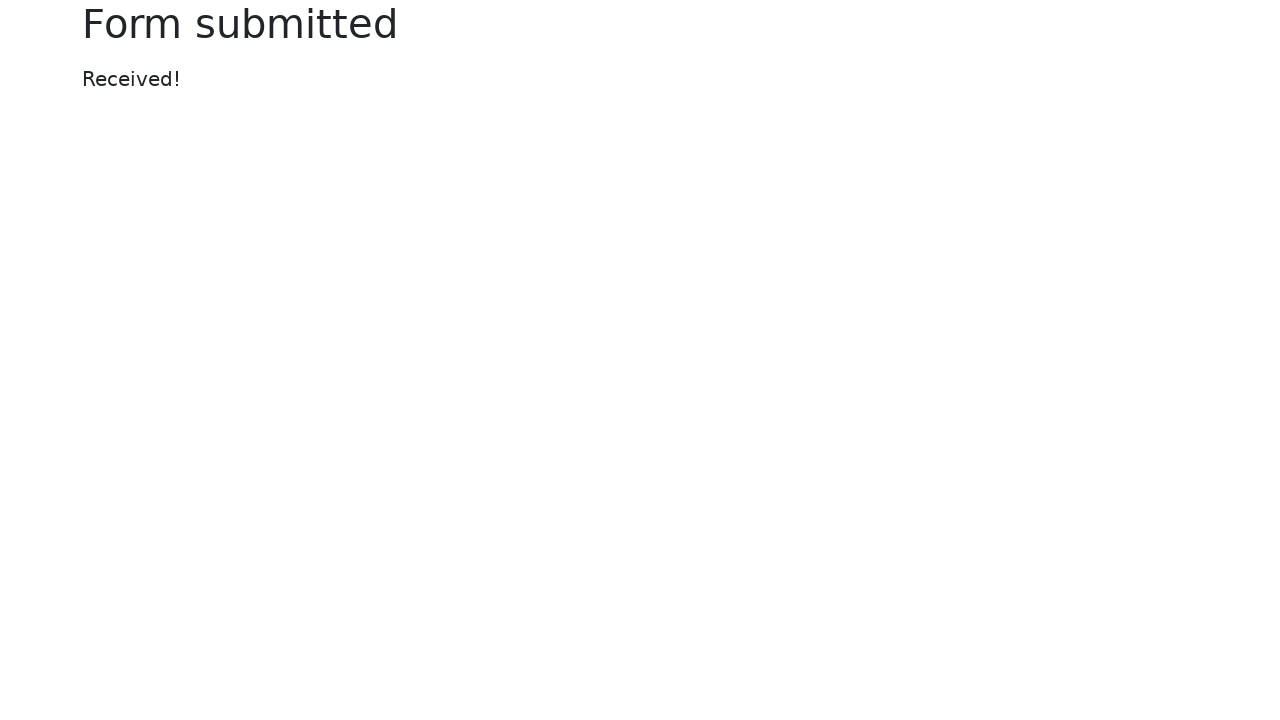

Verified success message displays 'Received!'
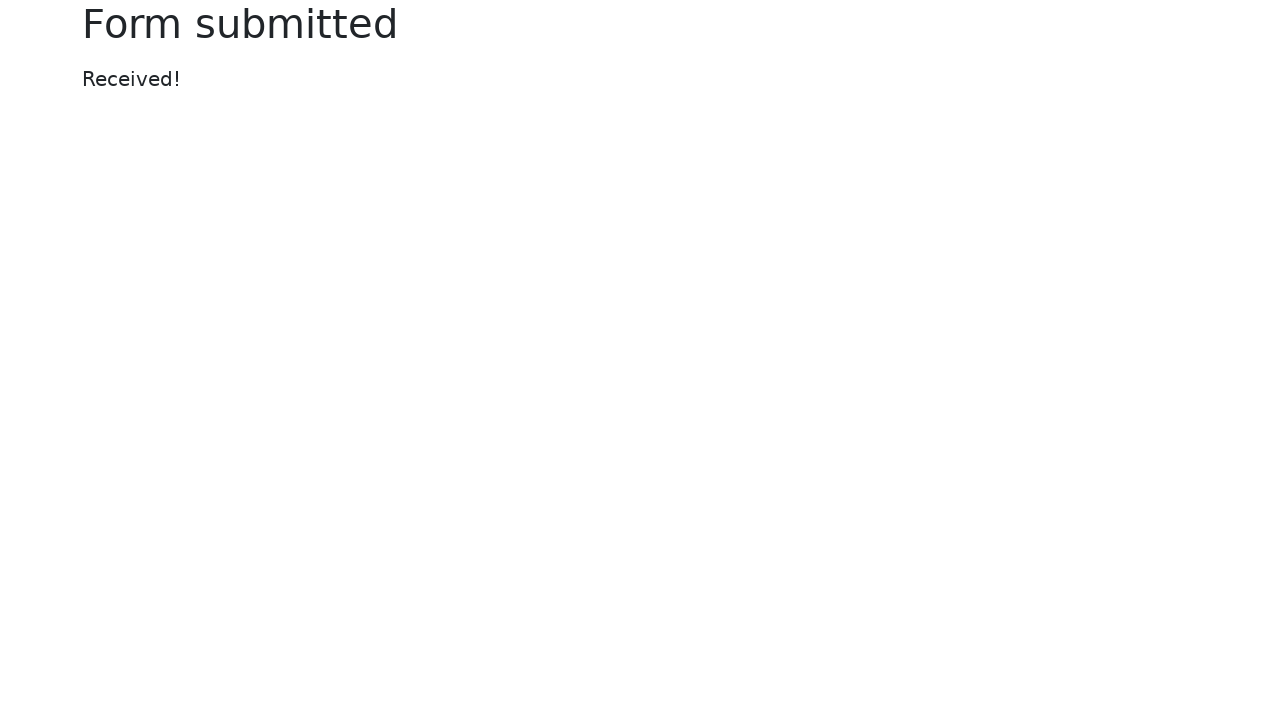

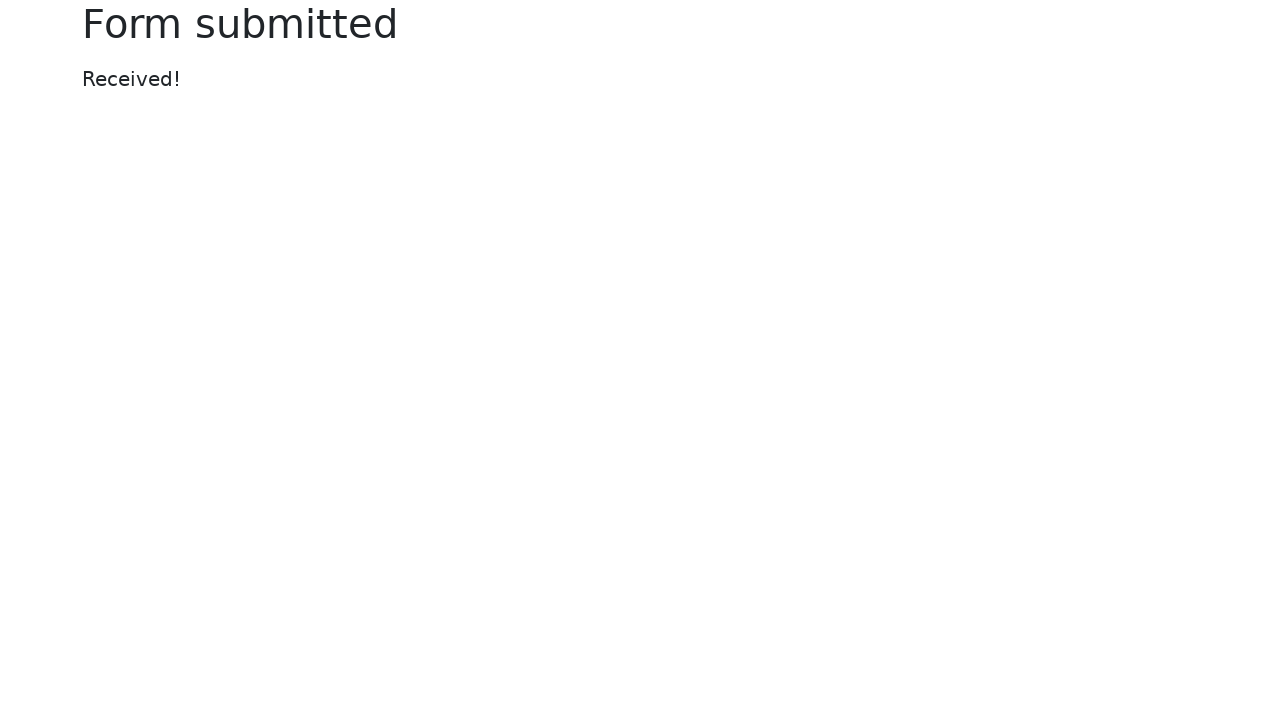